Tests dynamic loading where an element is rendered after loading completes, clicks the Start button, waits for the element to appear, and verifies the "Hello World!" text displays.

Starting URL: http://the-internet.herokuapp.com/dynamic_loading/2

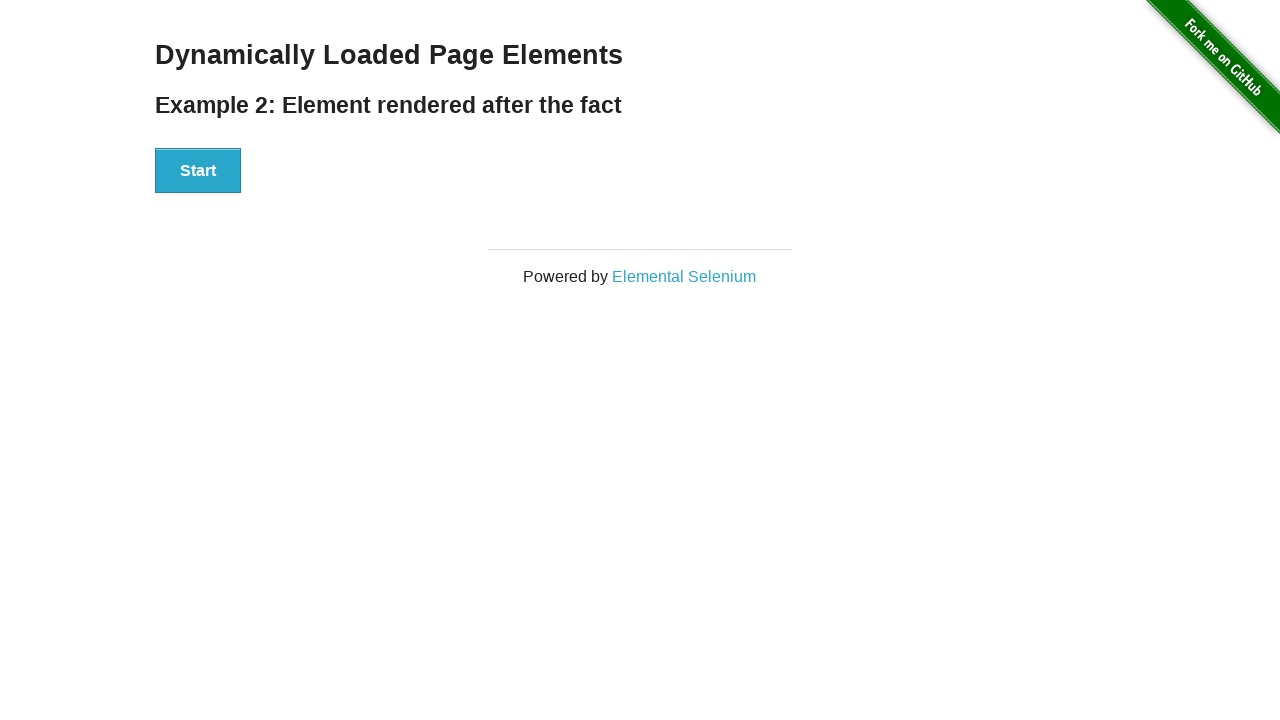

Clicked the Start button to initiate dynamic loading at (198, 171) on #start button
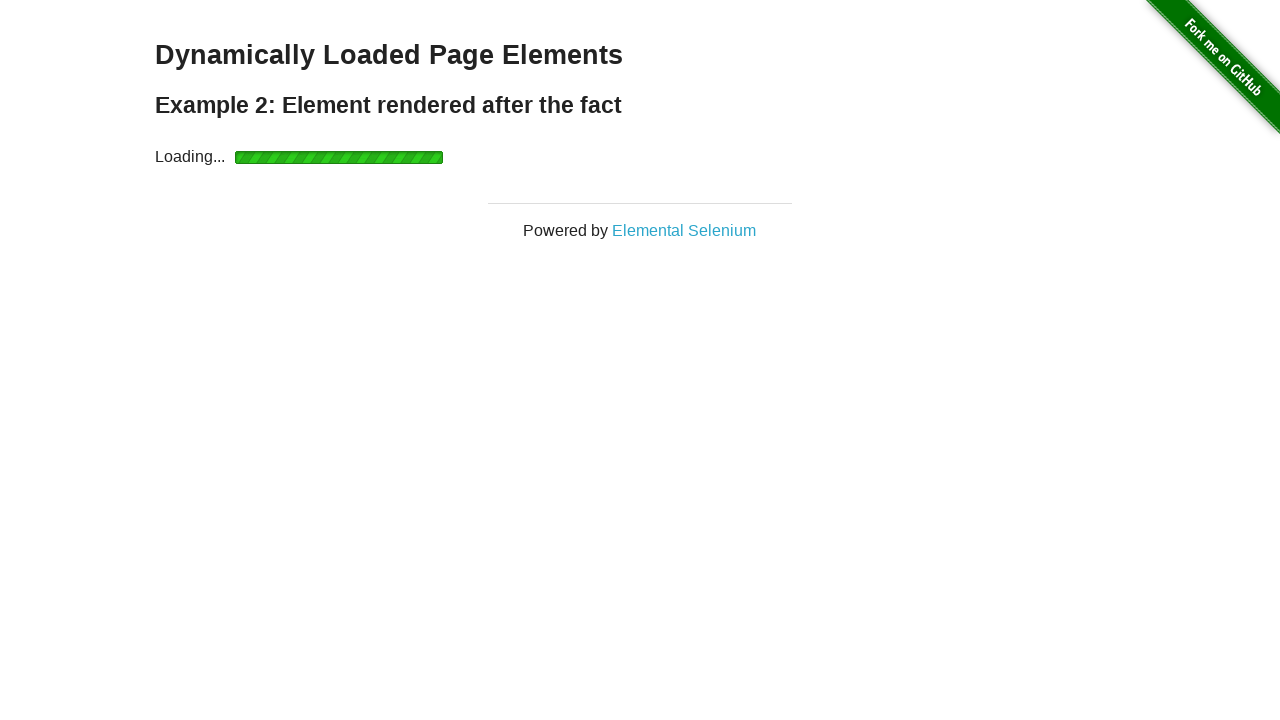

Waited for the finish element to become visible after loading completes
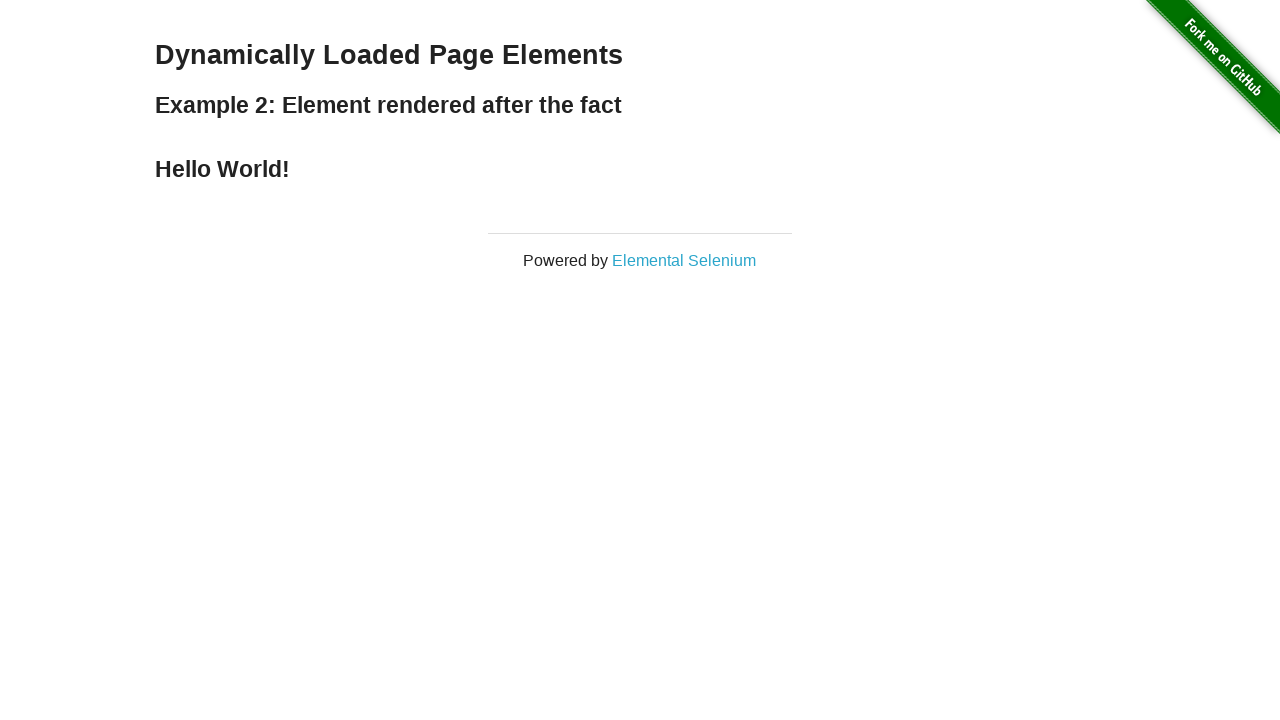

Retrieved text content from the finish element
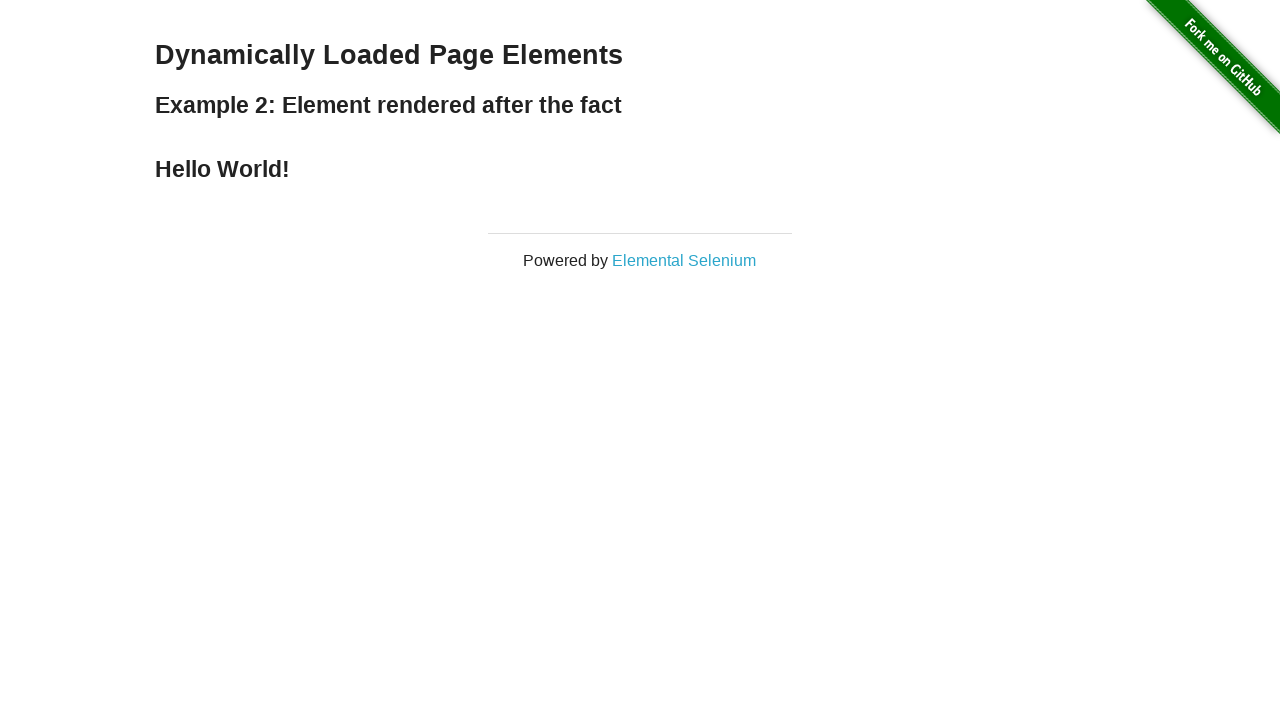

Verified that 'Hello World!' text is displayed in the finish element
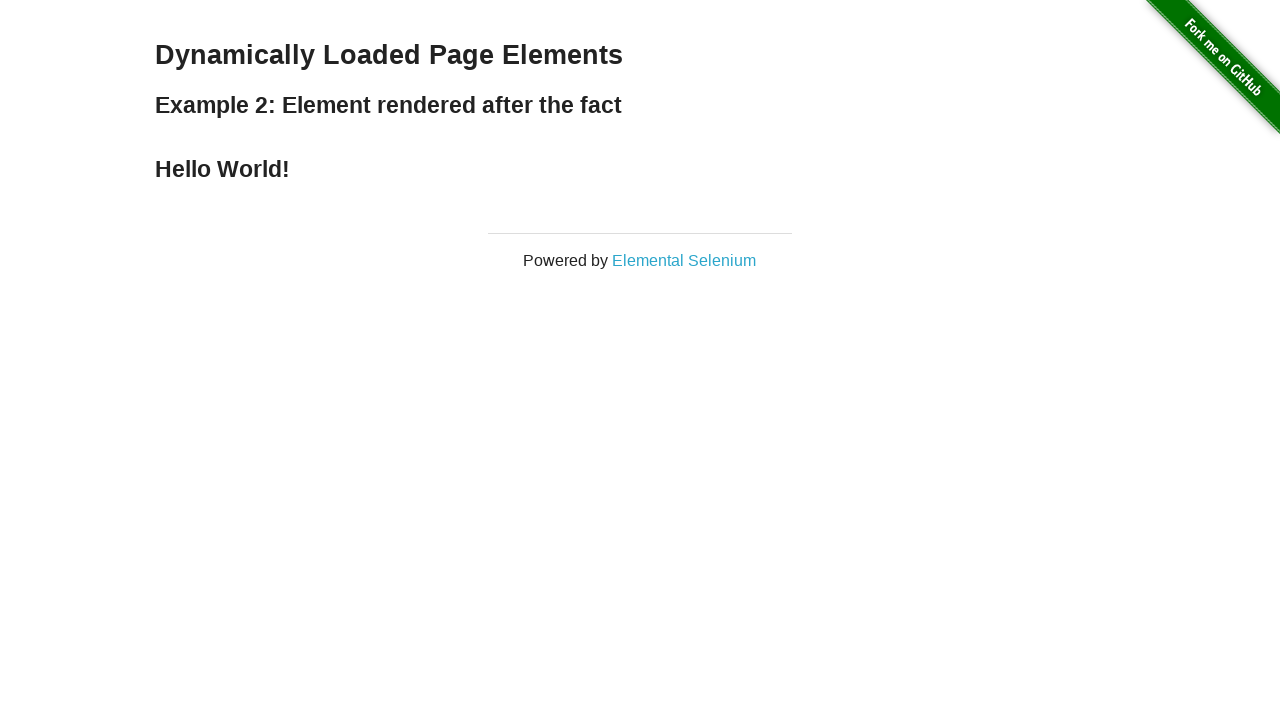

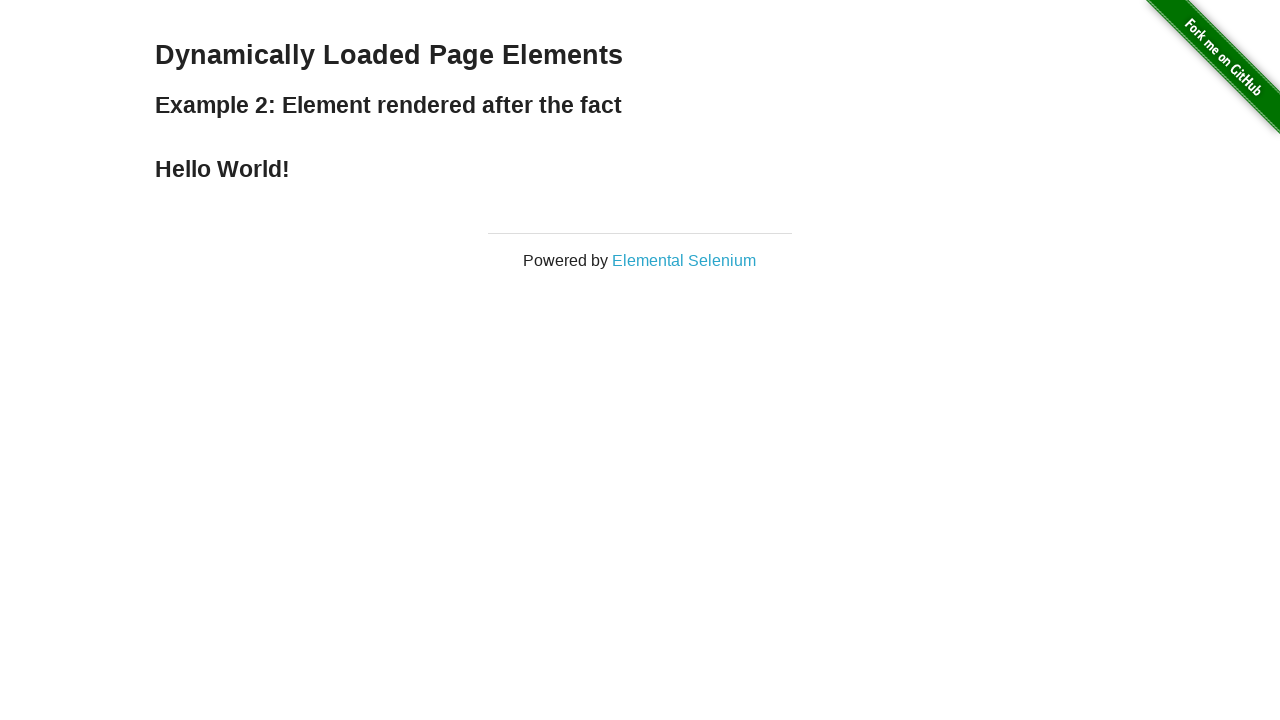